Tests drag and drop functionality by dragging an element and dropping it onto another element

Starting URL: https://jqueryui.com/droppable/

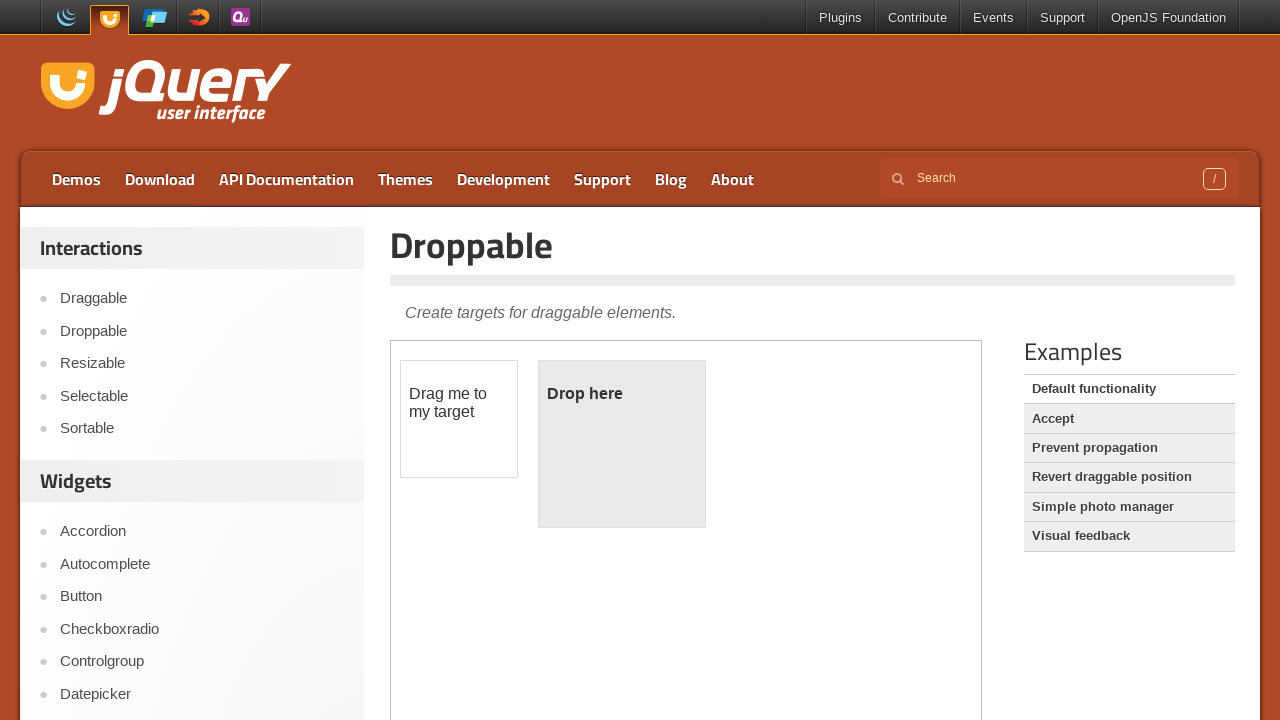

Dragged draggable element onto droppable element at (622, 444)
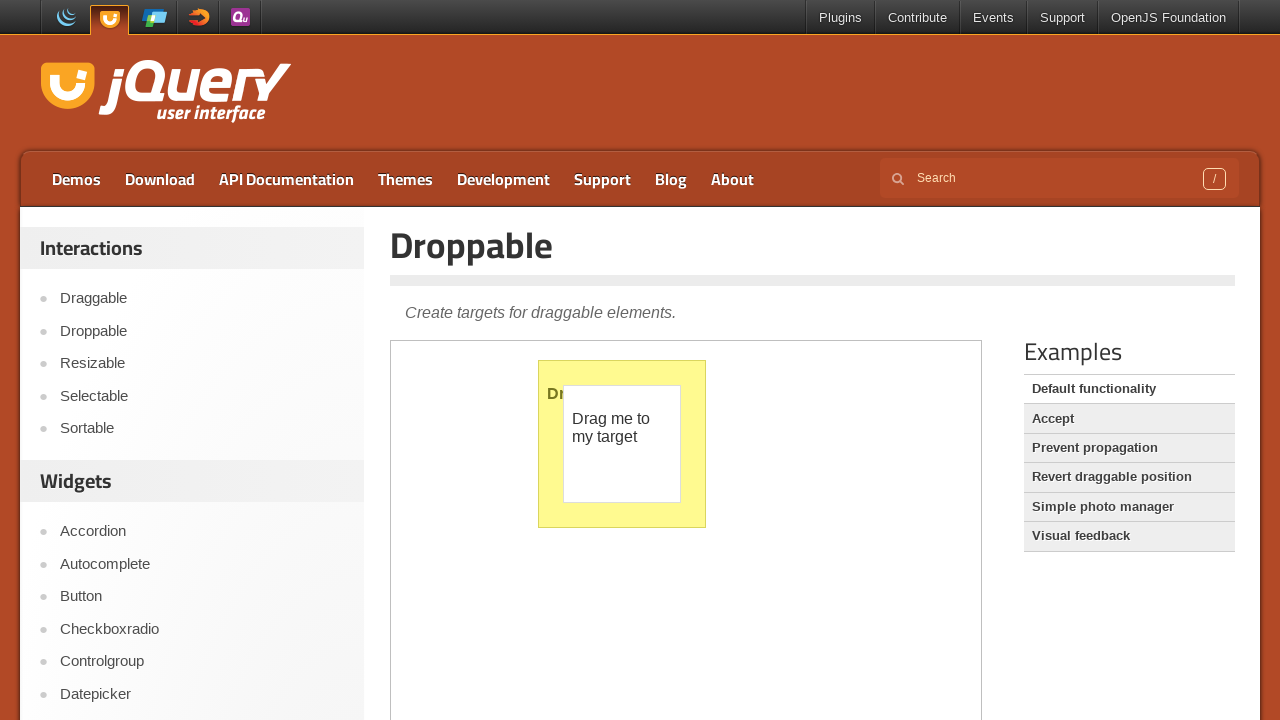

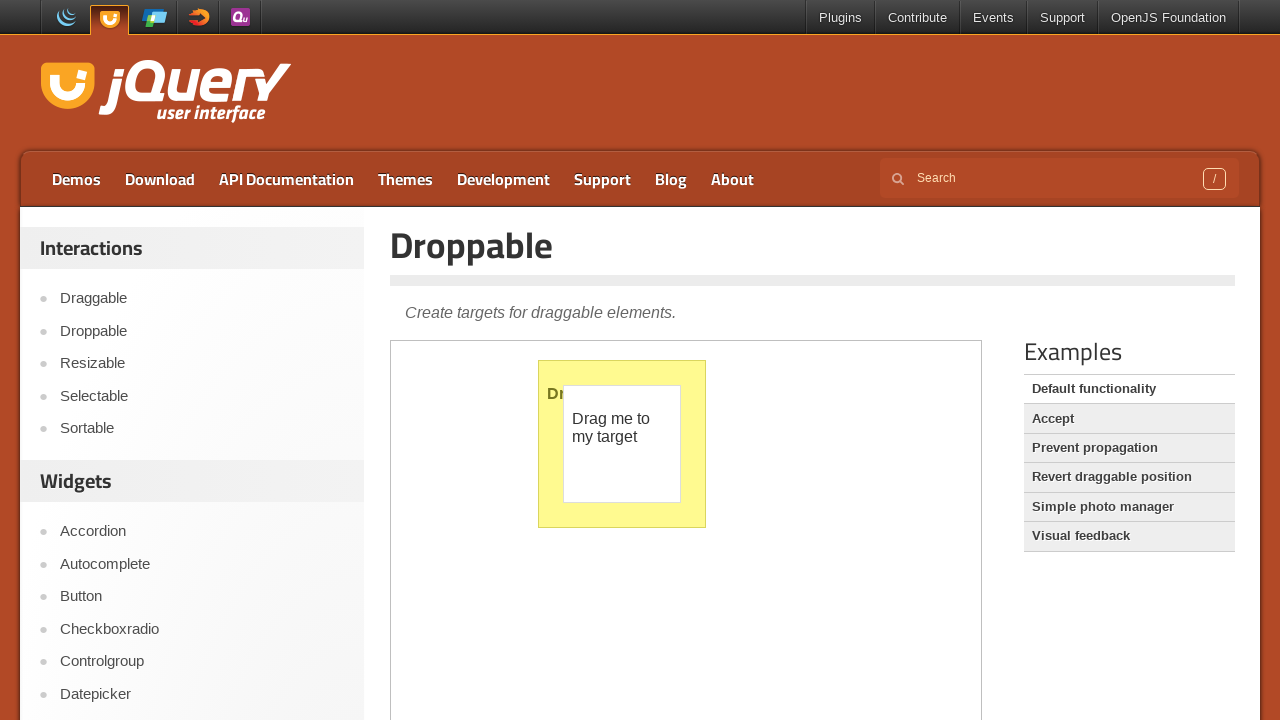